Tests the forgot password functionality on OrangeHRM demo site by clicking the forgot password link, entering a username, and submitting the password reset request.

Starting URL: https://opensource-demo.orangehrmlive.com/web/index.php/auth/login

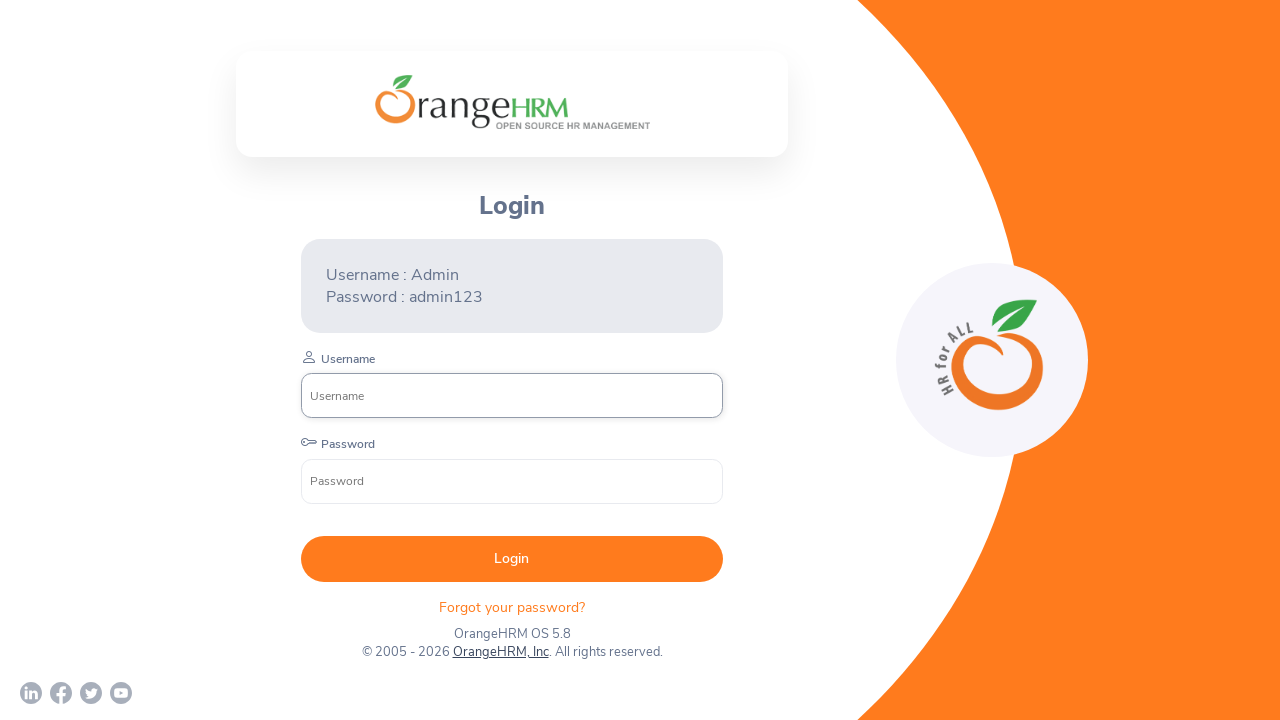

Waited for 'Forgot your password?' link to appear
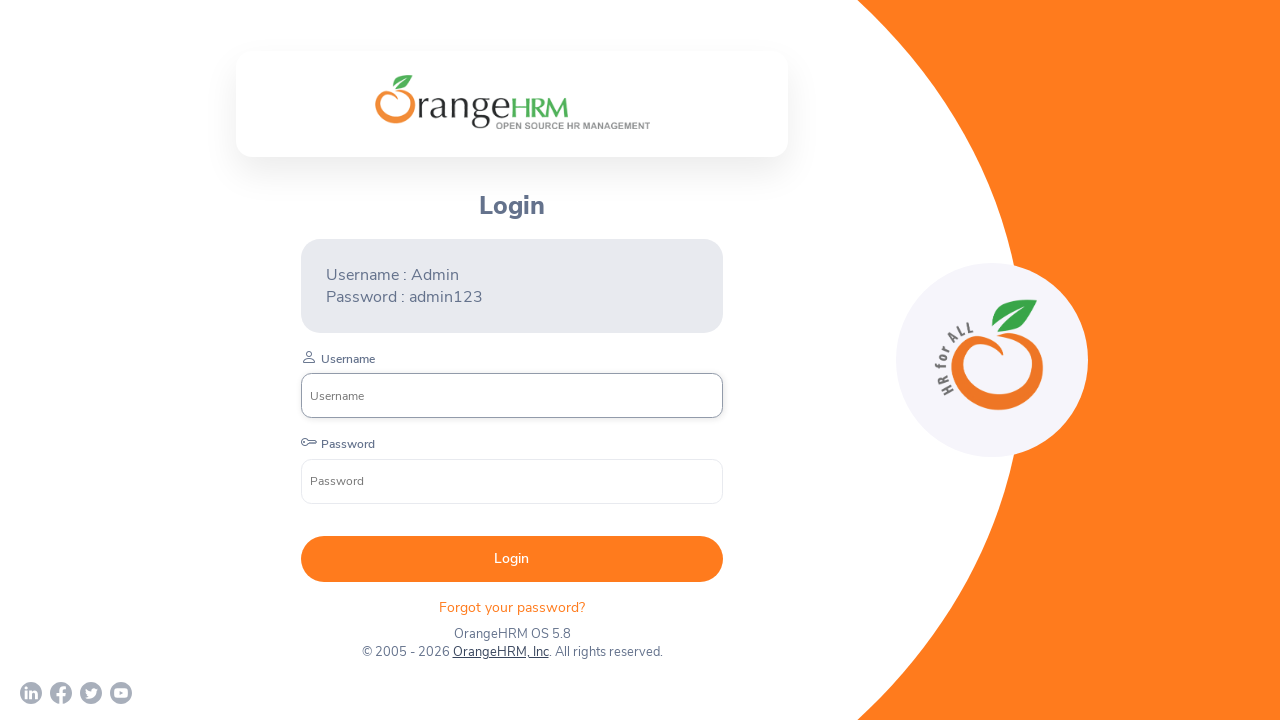

Clicked 'Forgot your password?' link at (512, 607) on p.orangehrm-login-forgot-header
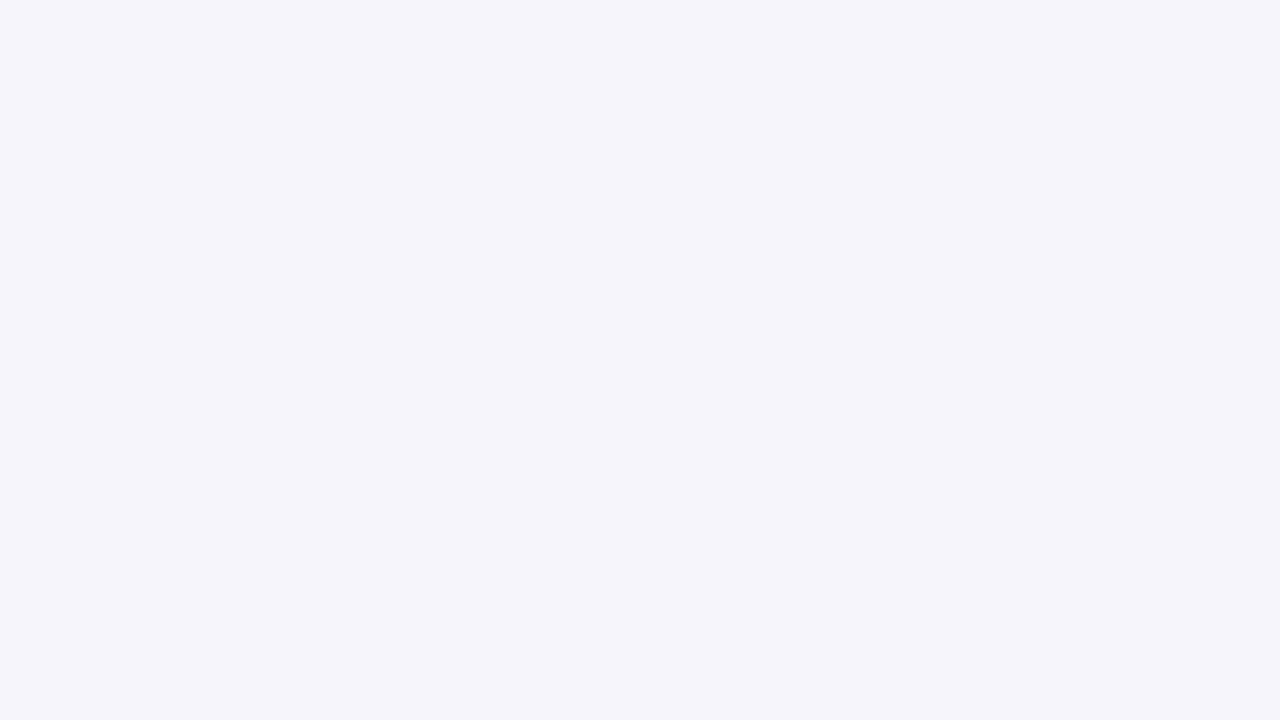

Waited for username input field to appear
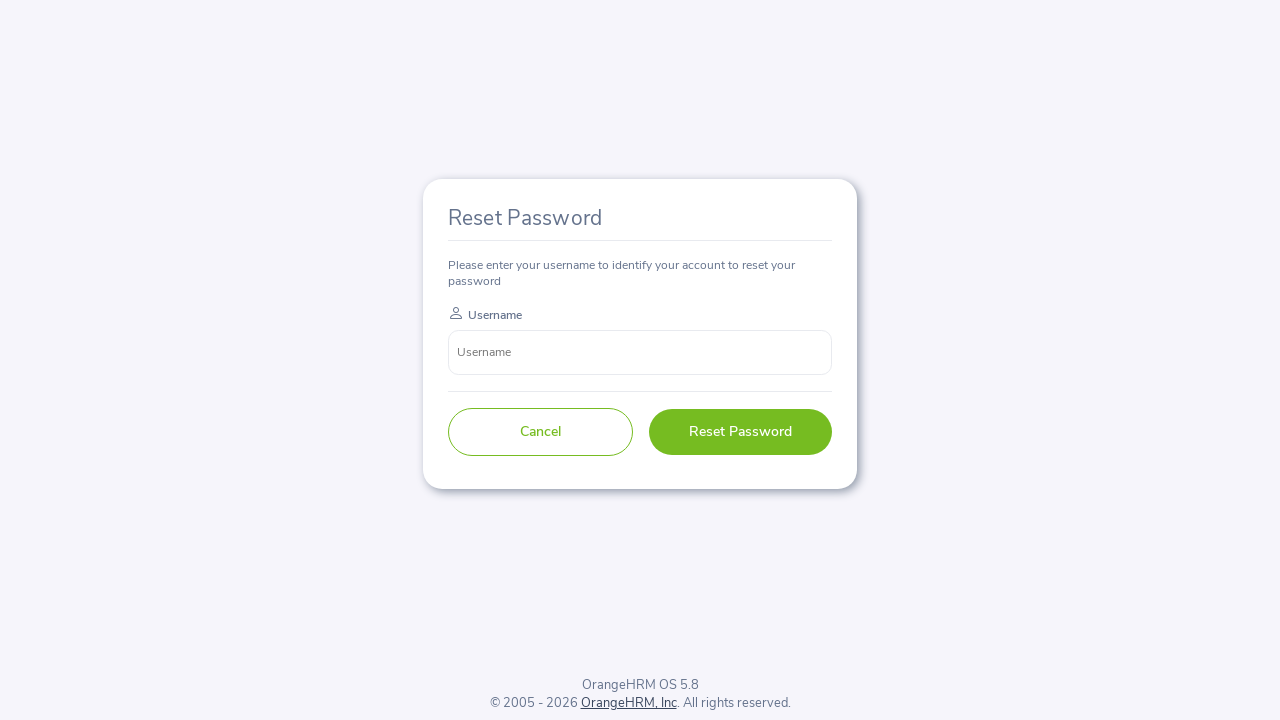

Filled username field with 'admin_user_test' on input[name='username']
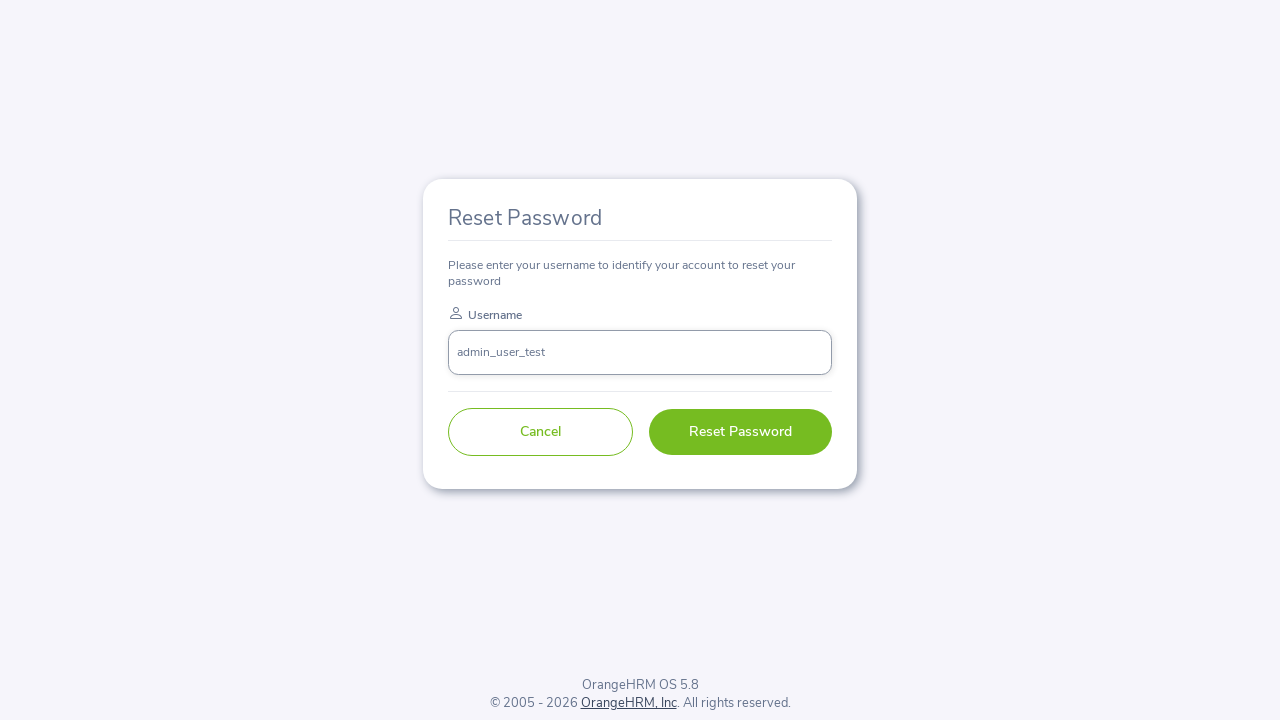

Clicked Reset Password submit button at (740, 432) on button[type='submit']
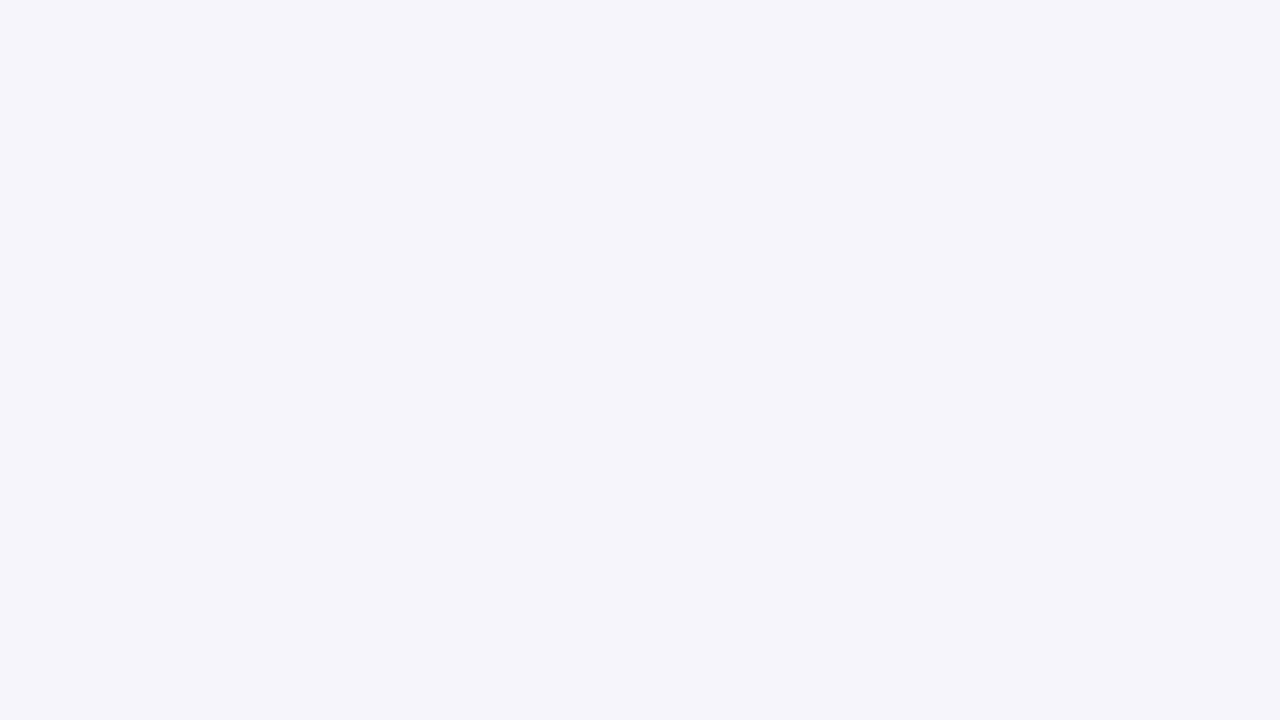

Page navigation completed and network became idle
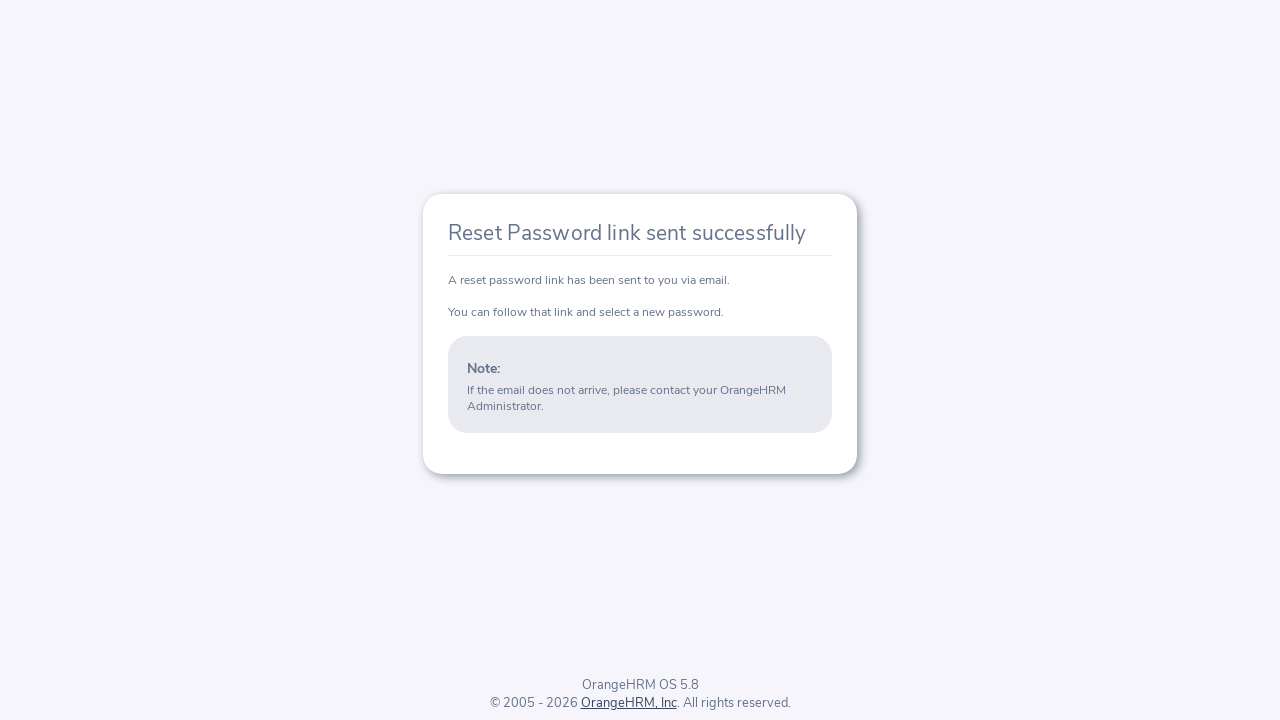

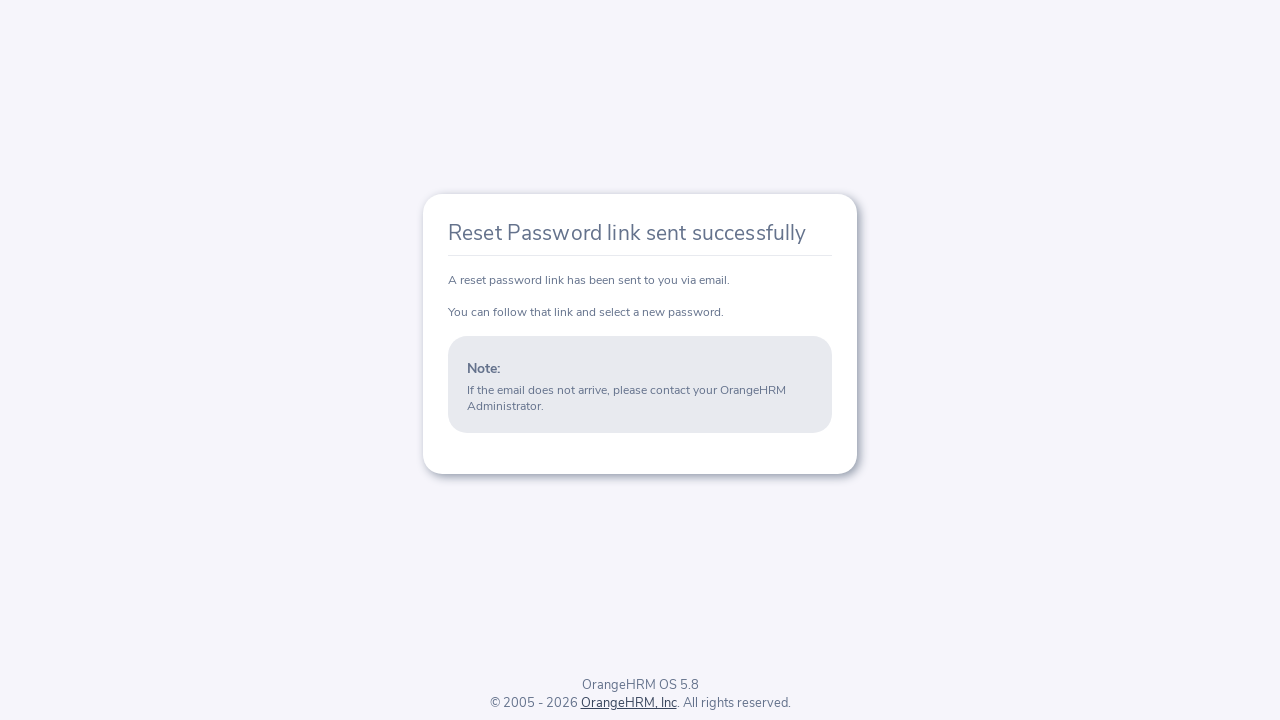